Tests date picker by entering a date and submitting with Enter key

Starting URL: http://formy-project.herokuapp.com/datepicker

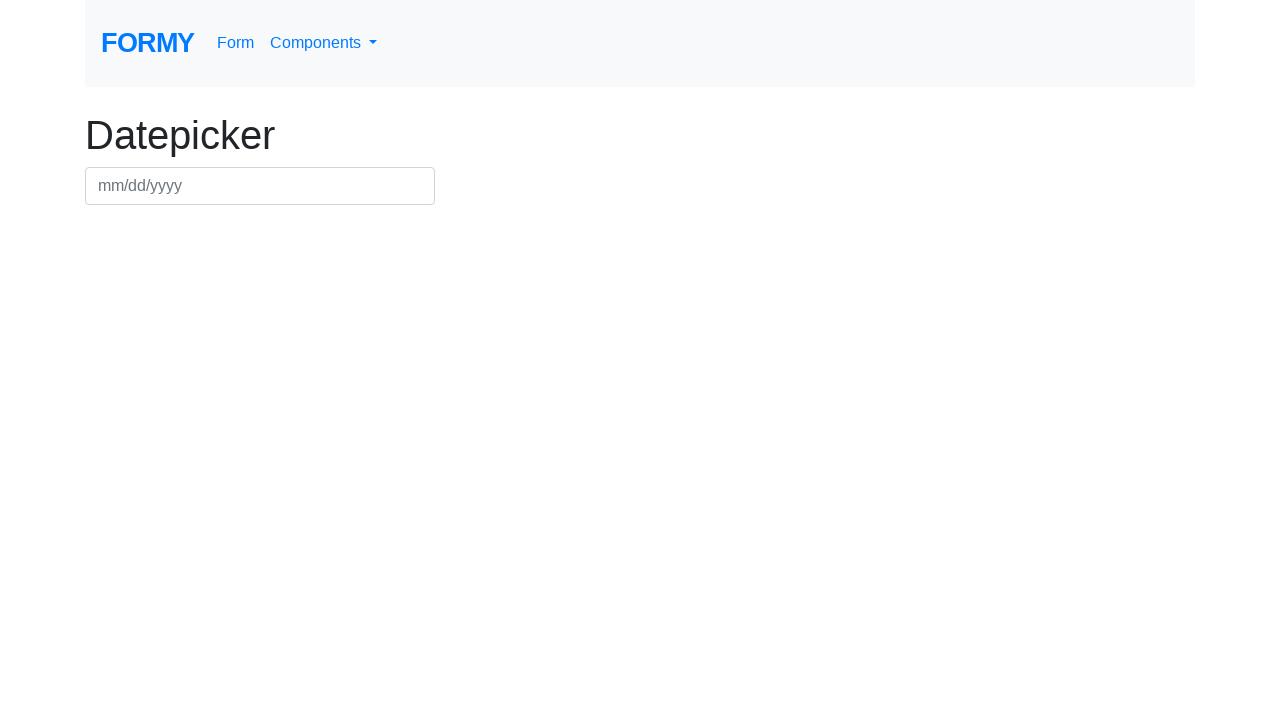

Entered date '04-01-2021' in datepicker field on input[placeholder='mm/dd/yyyy']
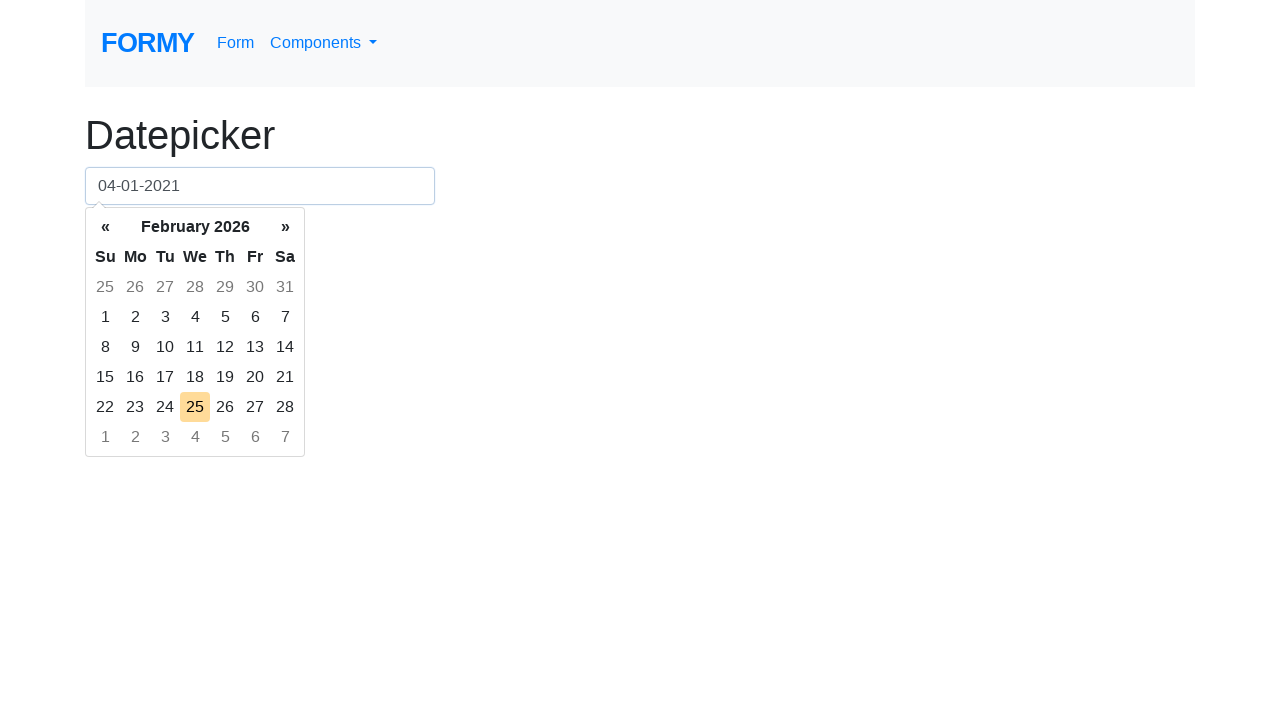

Pressed Enter key to submit the date on input[placeholder='mm/dd/yyyy']
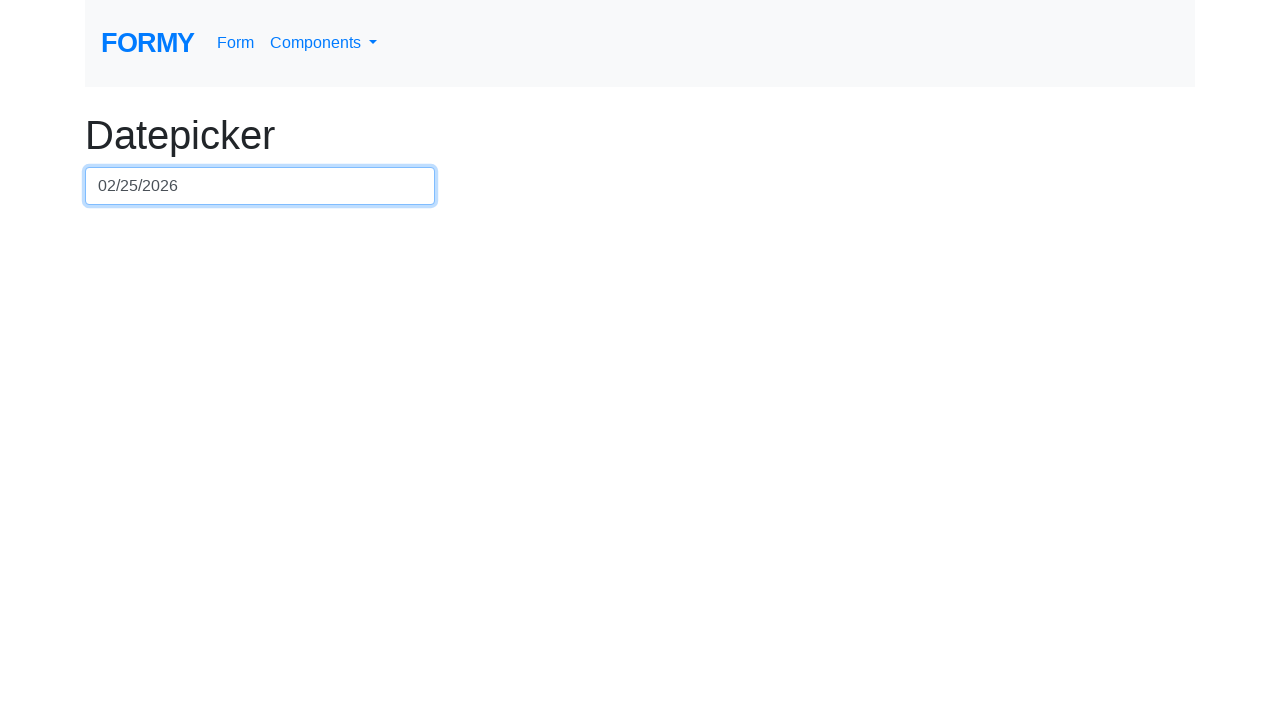

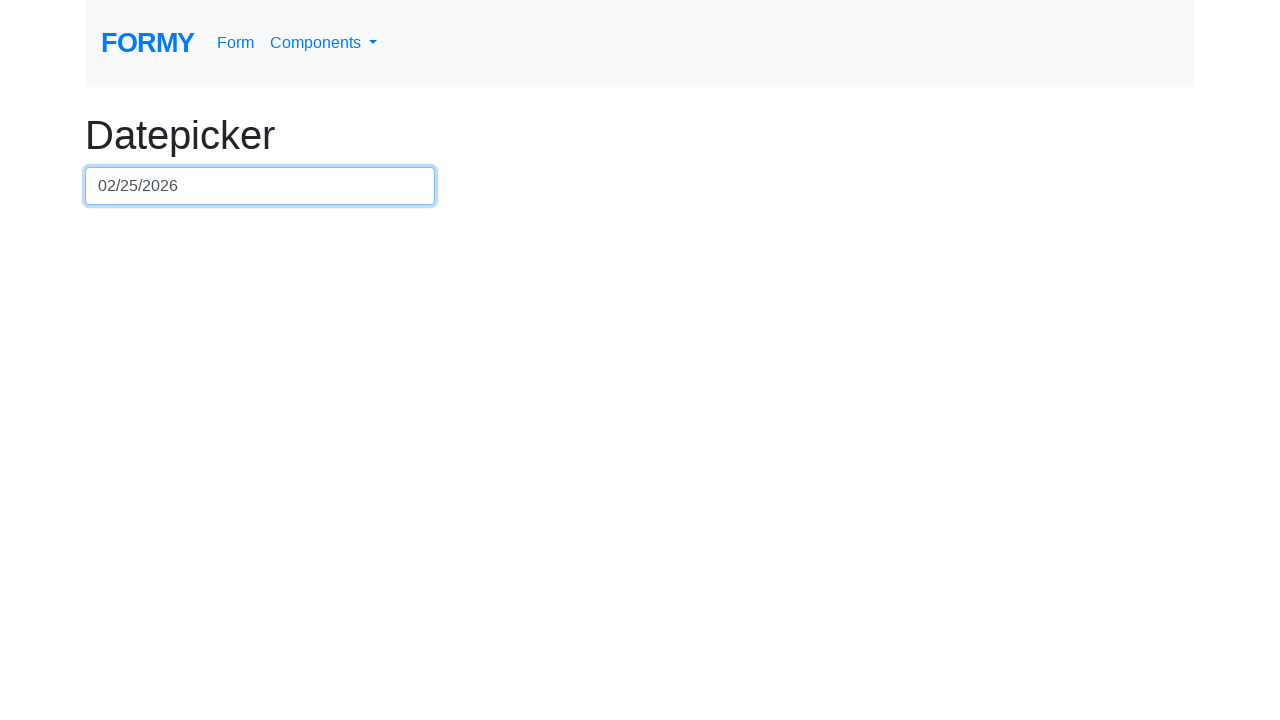